Tests the contact form submission on Bushwise website by filling out all required fields (first name, last name, email, phone, country, message), selecting checkboxes for terms and newsletter, and submitting the form.

Starting URL: https://www.bushwise.co.za/contact-us

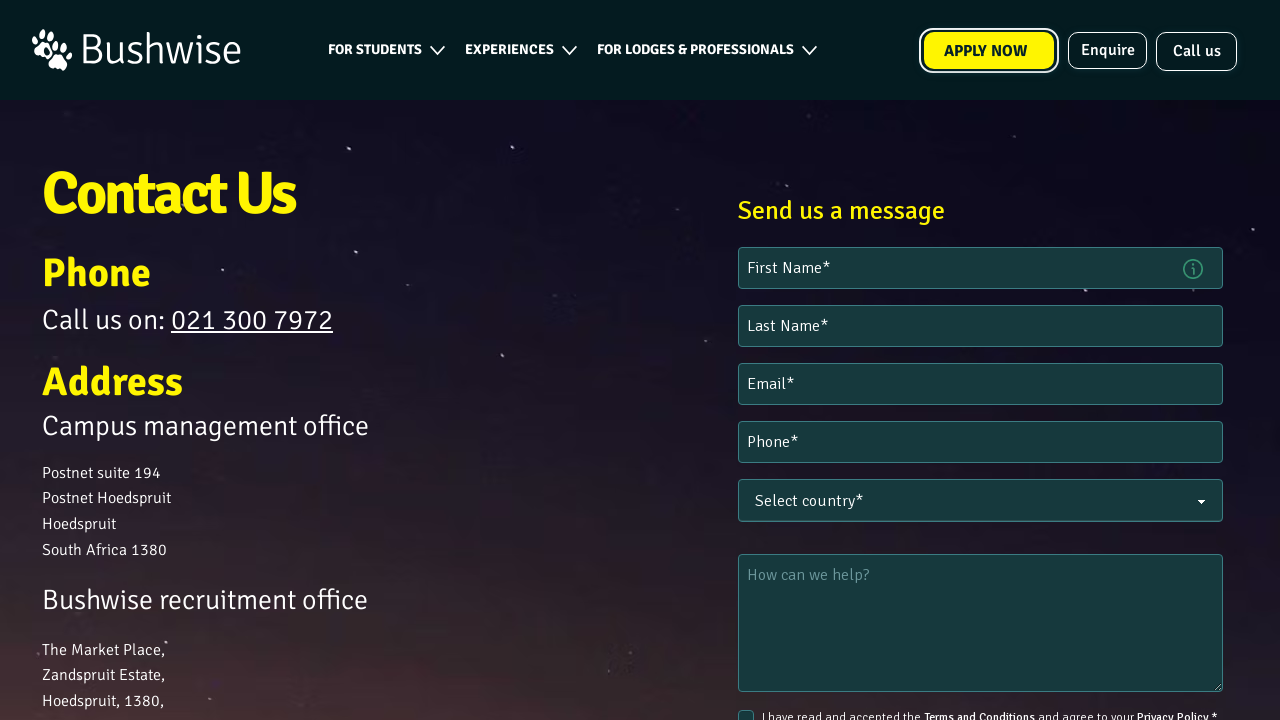

Waited for contact form iframe to load
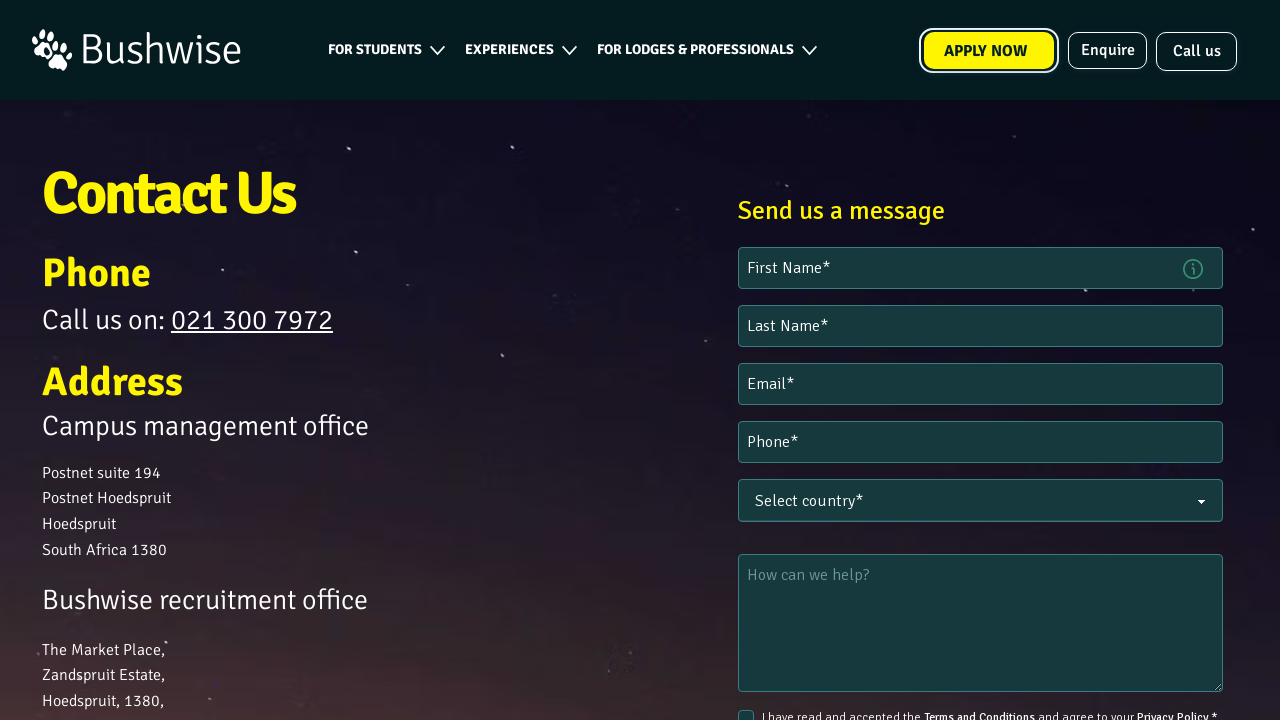

Retrieved htmlComp-iframe frame
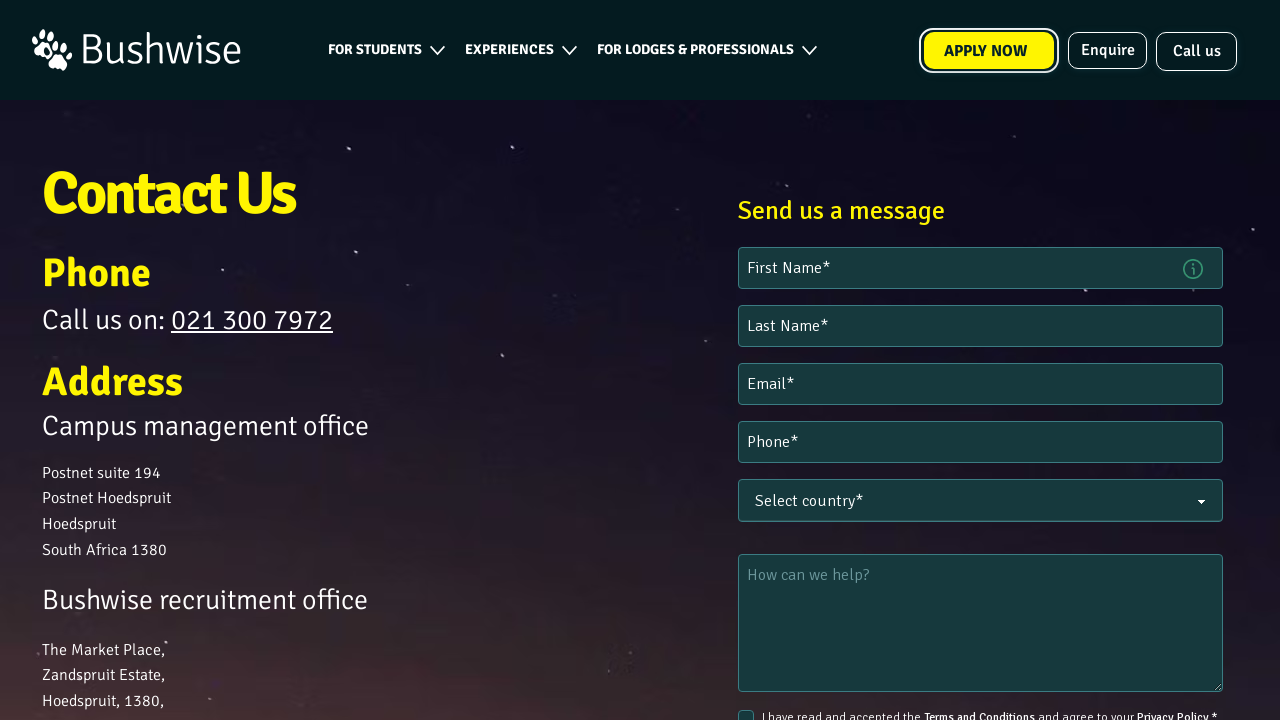

Filled first name field with 'Sarah' on input[placeholder="First Name*"]
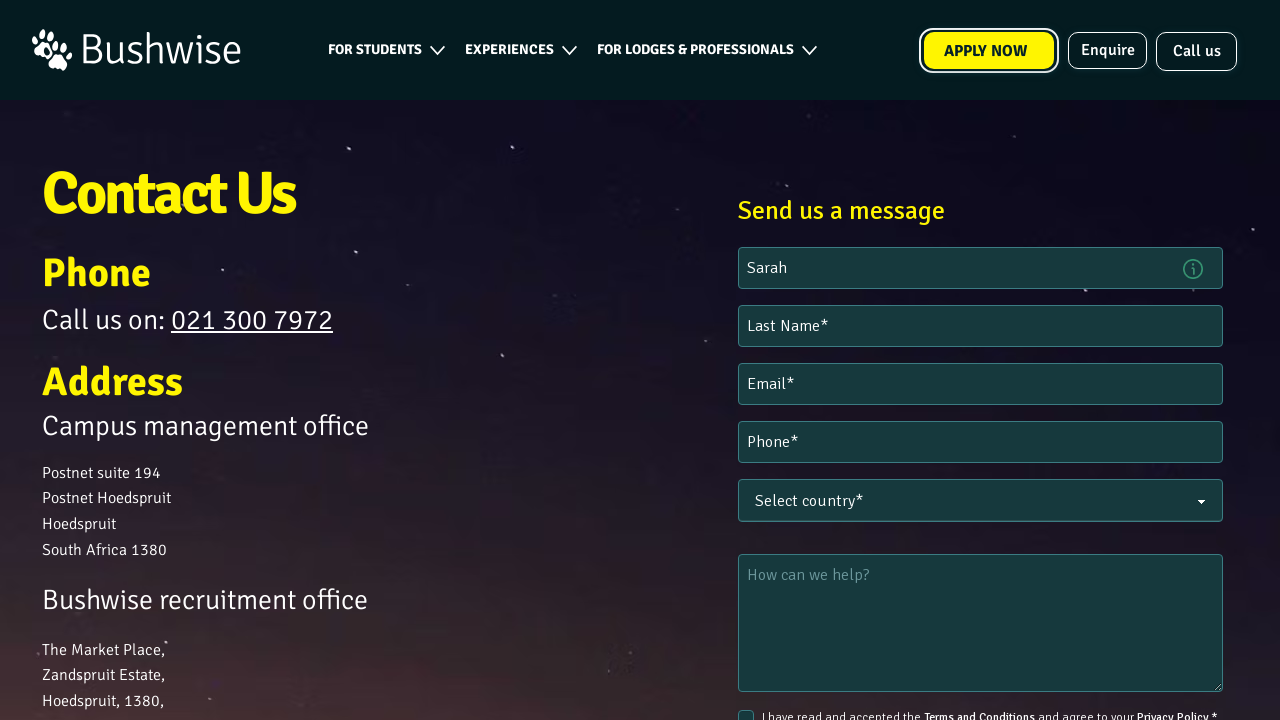

Filled last name field with 'Mitchell' on input[placeholder="Last Name*"]
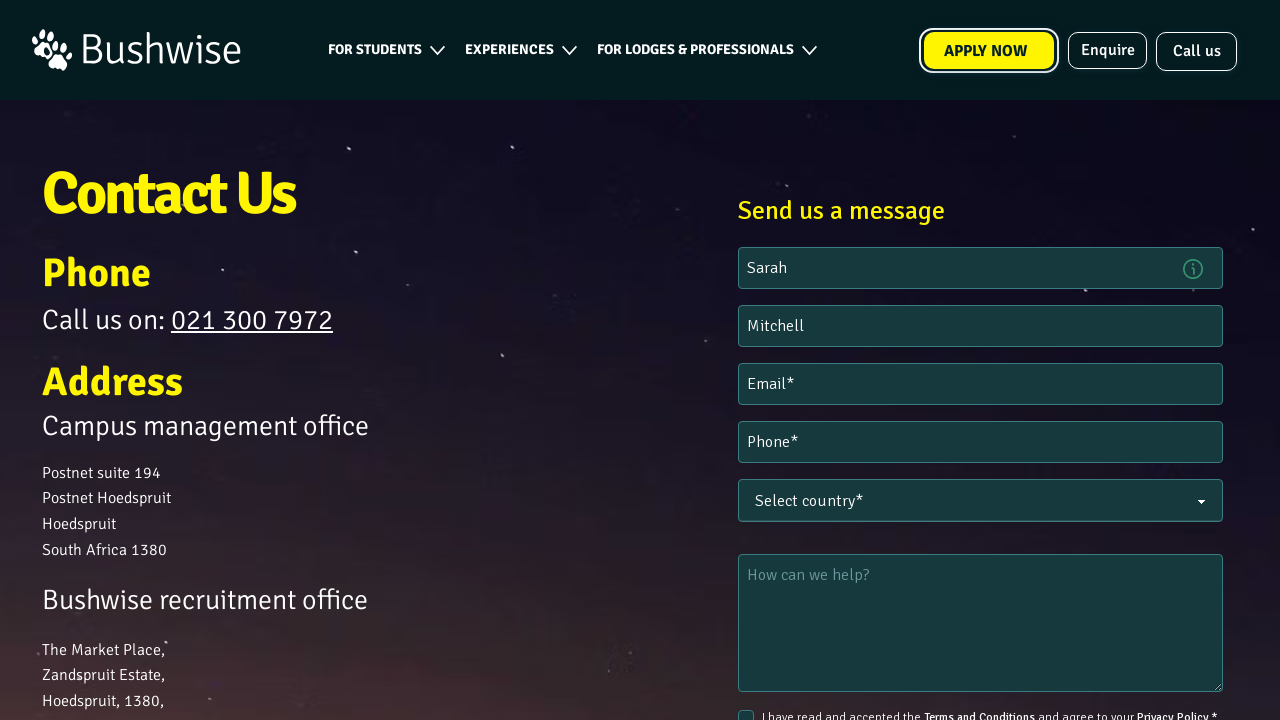

Filled email field with 'sarah.mitchell@example.com' on input[placeholder="Email*"]
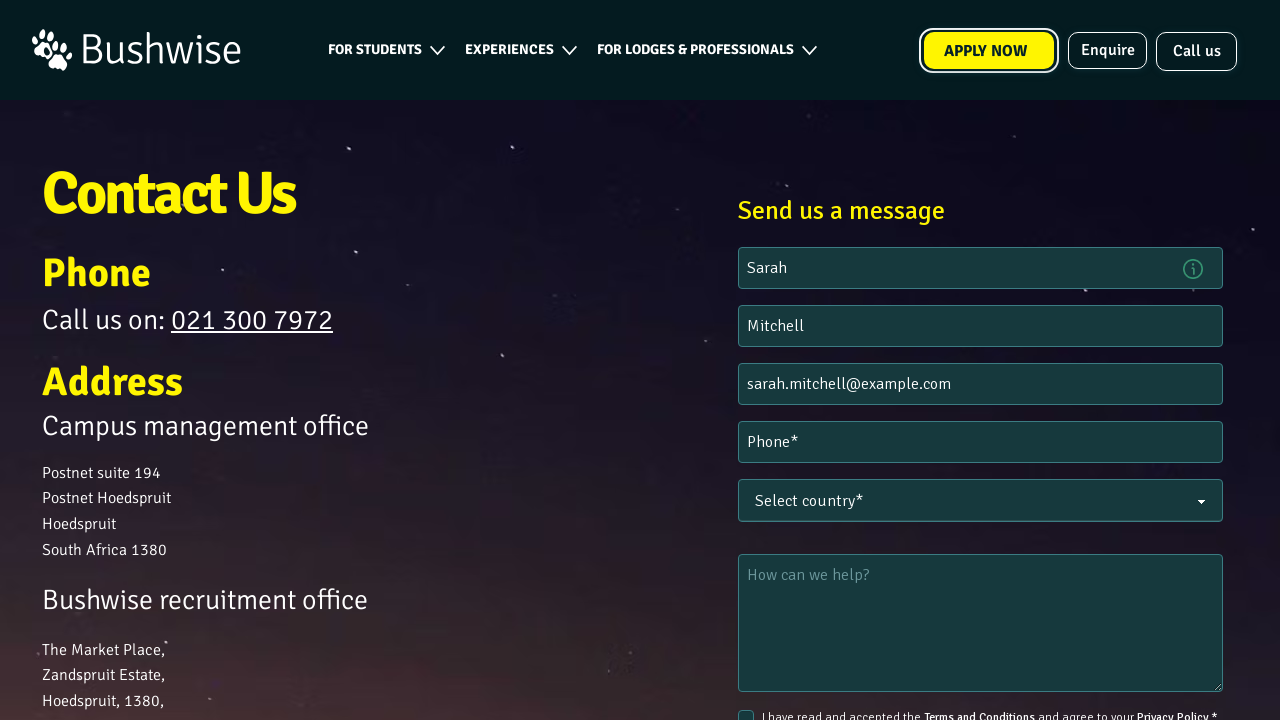

Filled phone field with '+27823456789' on input[placeholder="Phone*"]
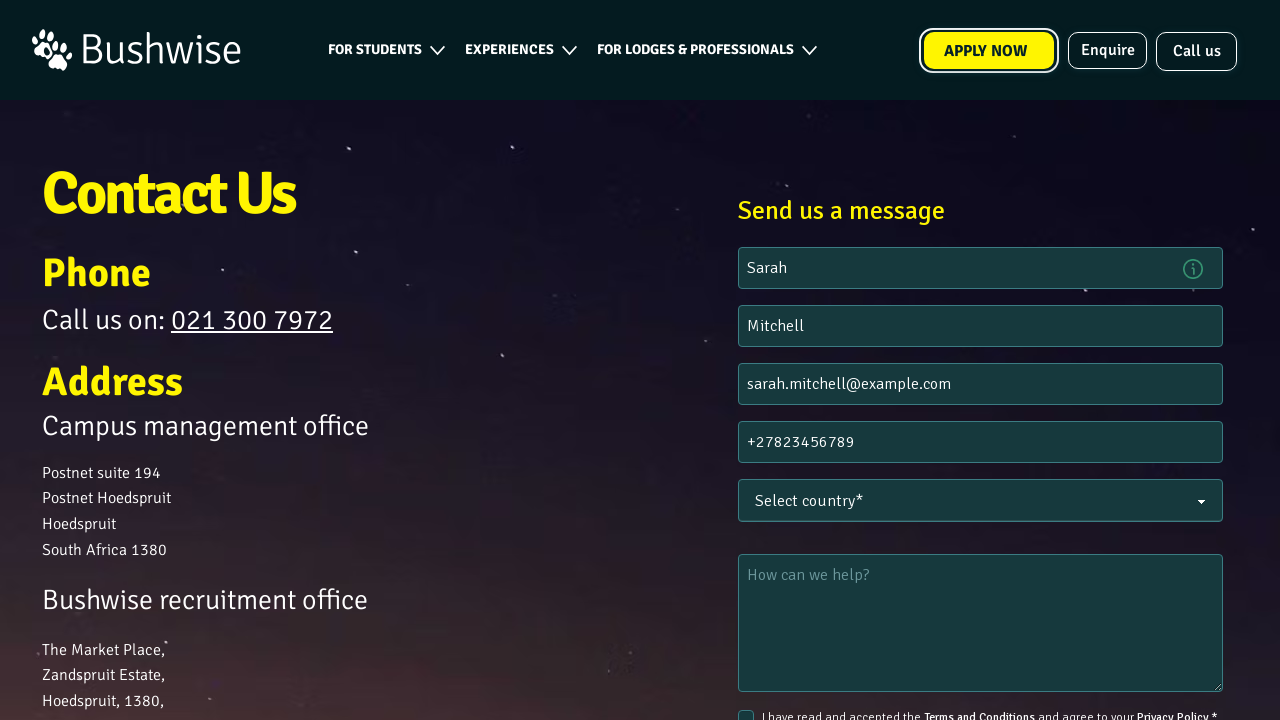

Selected 'South Africa' from country dropdown
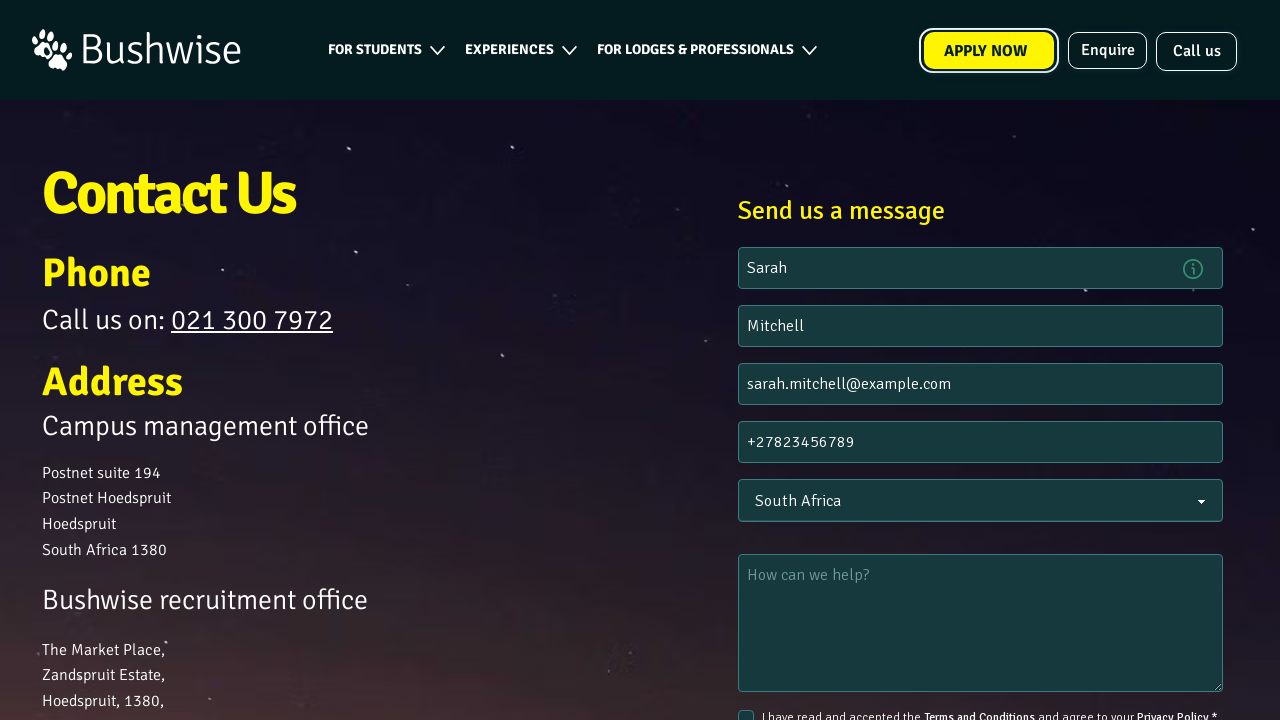

Filled message textarea with inquiry about wildlife training programs on textarea
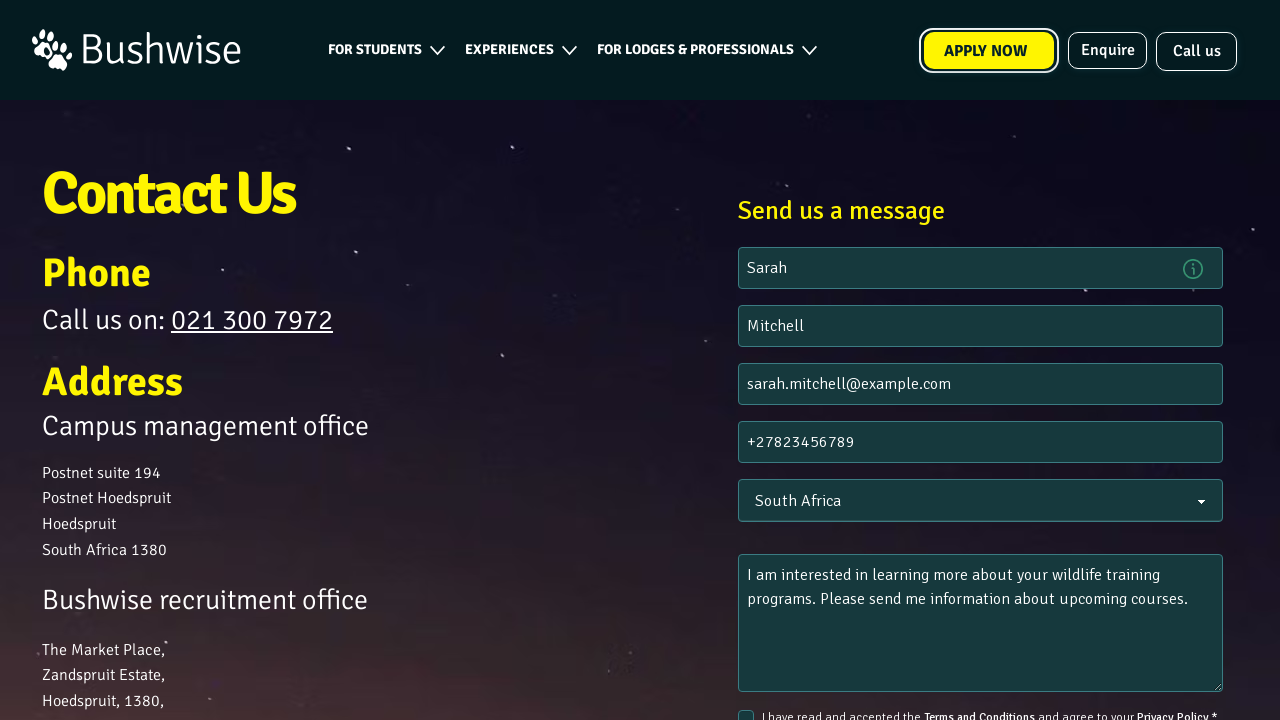

Clicked terms and conditions checkbox at (746, 712) on input#tc_agree
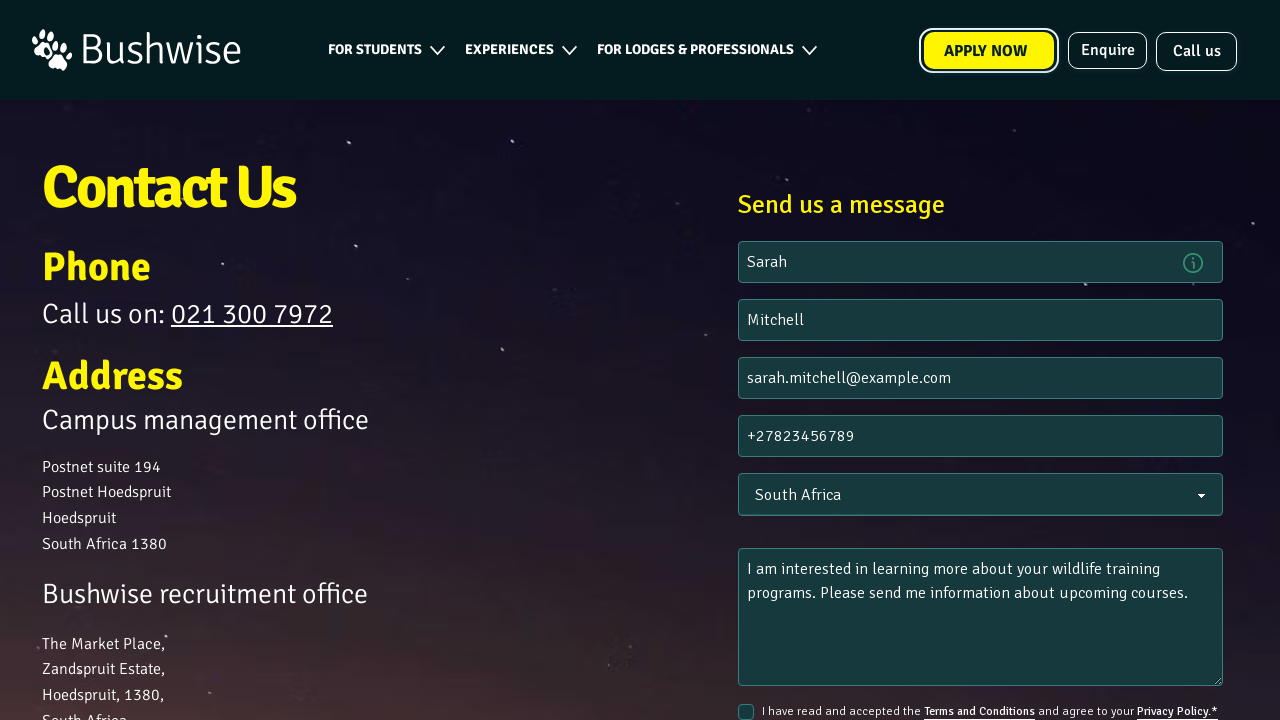

Clicked newsletter signup checkbox at (746, 360) on input#newsletter_signup
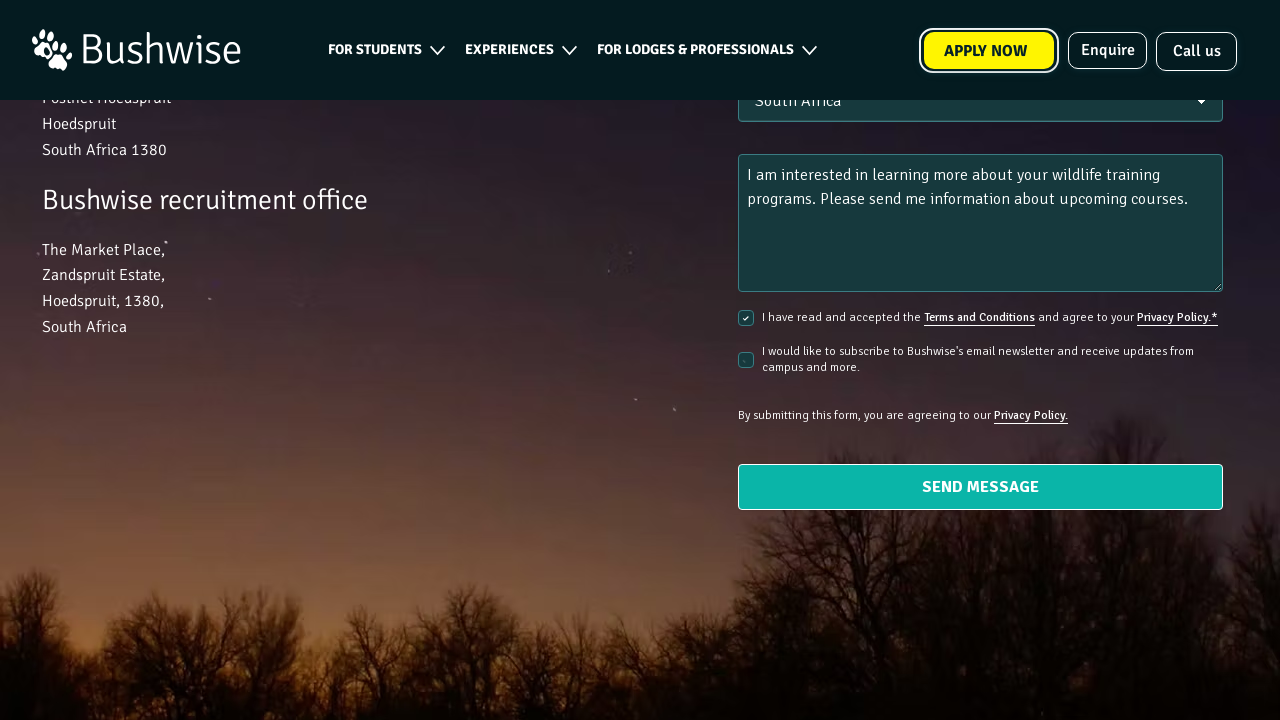

Clicked submit button (first click) at (980, 487) on button[type='submit']
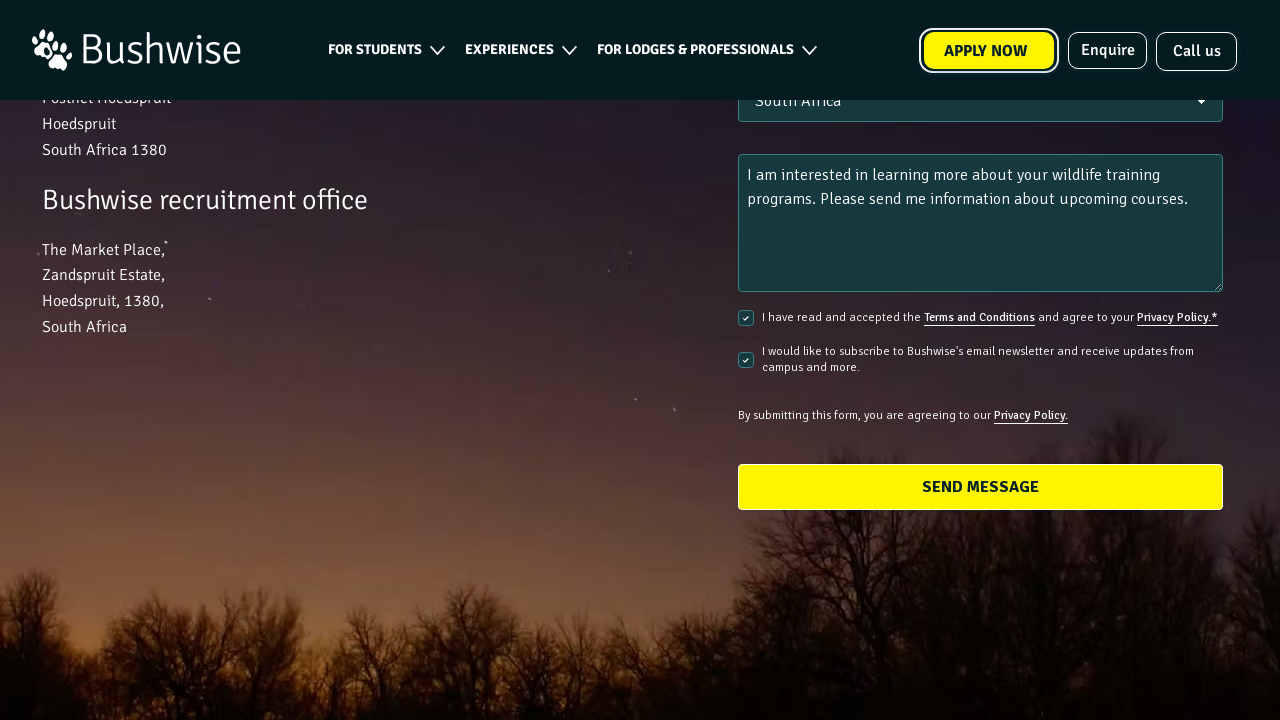

Clicked submit button (second click) at (980, 487) on button[type='submit']
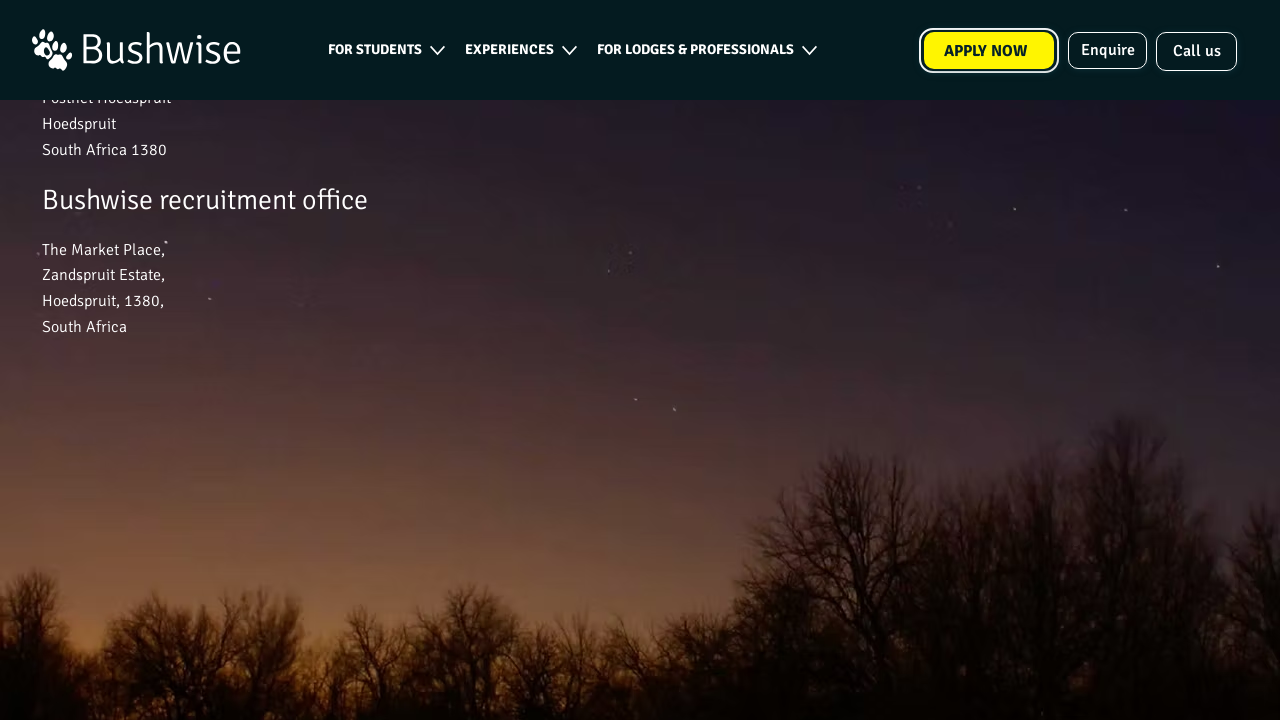

Form submission successful - thank you message appeared
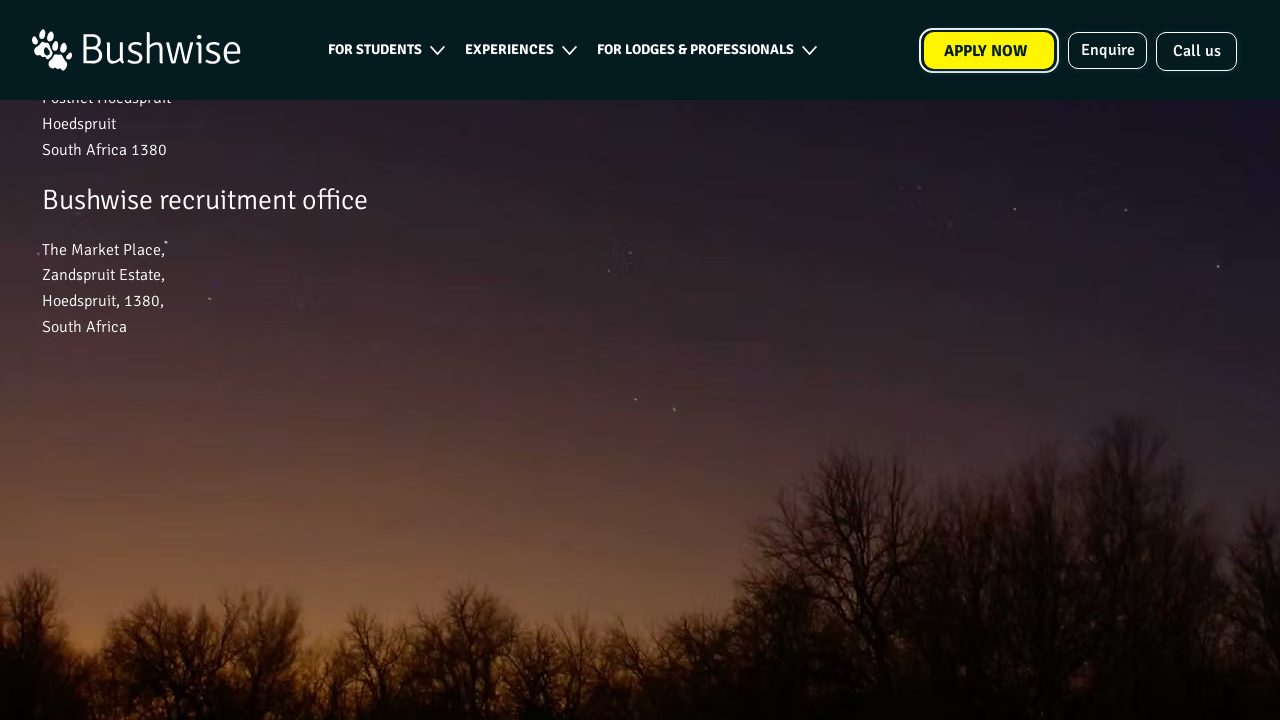

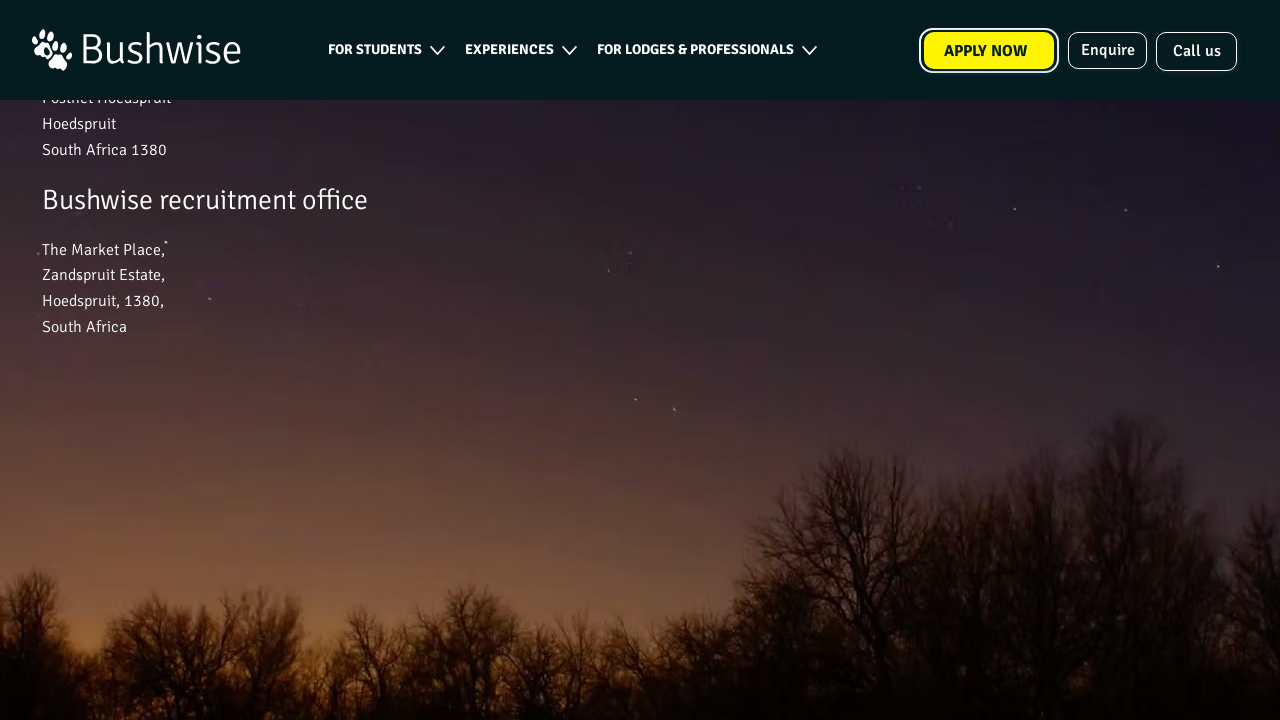